Tests the location search functionality on Swiggy by entering a location name in the location input field

Starting URL: https://www.swiggy.com/

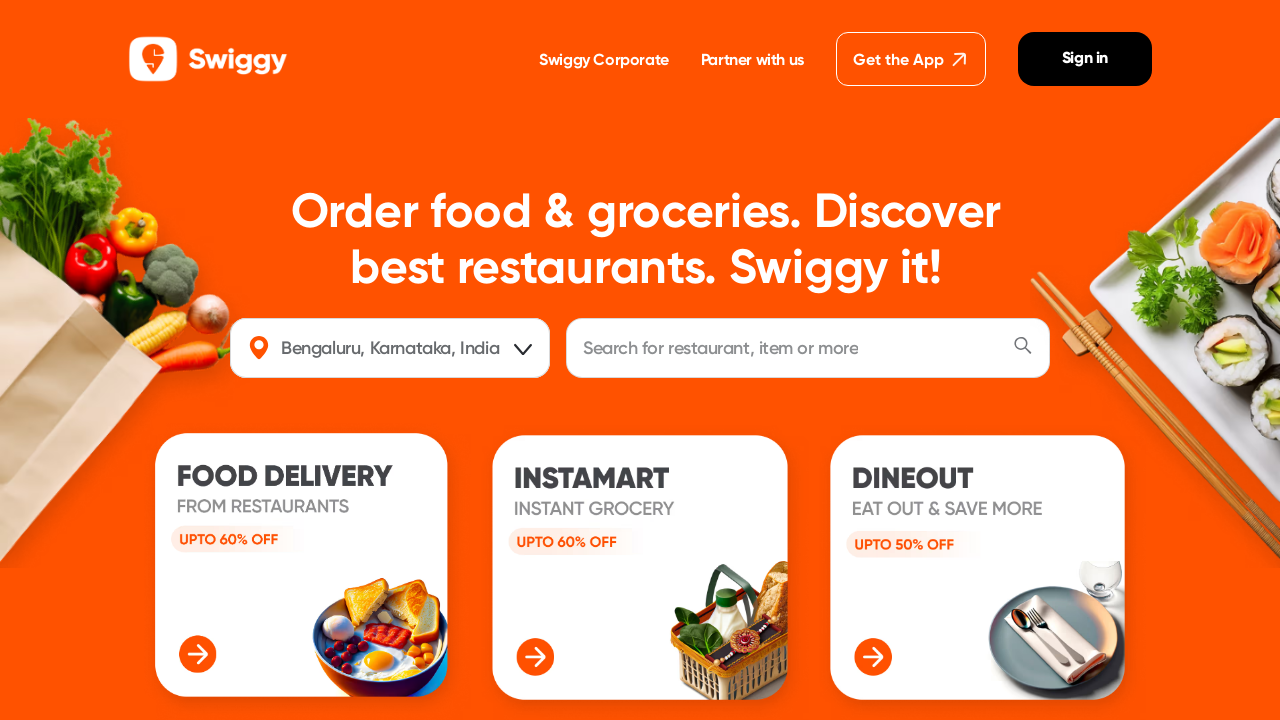

Filled location field with 'neyveli' on #location
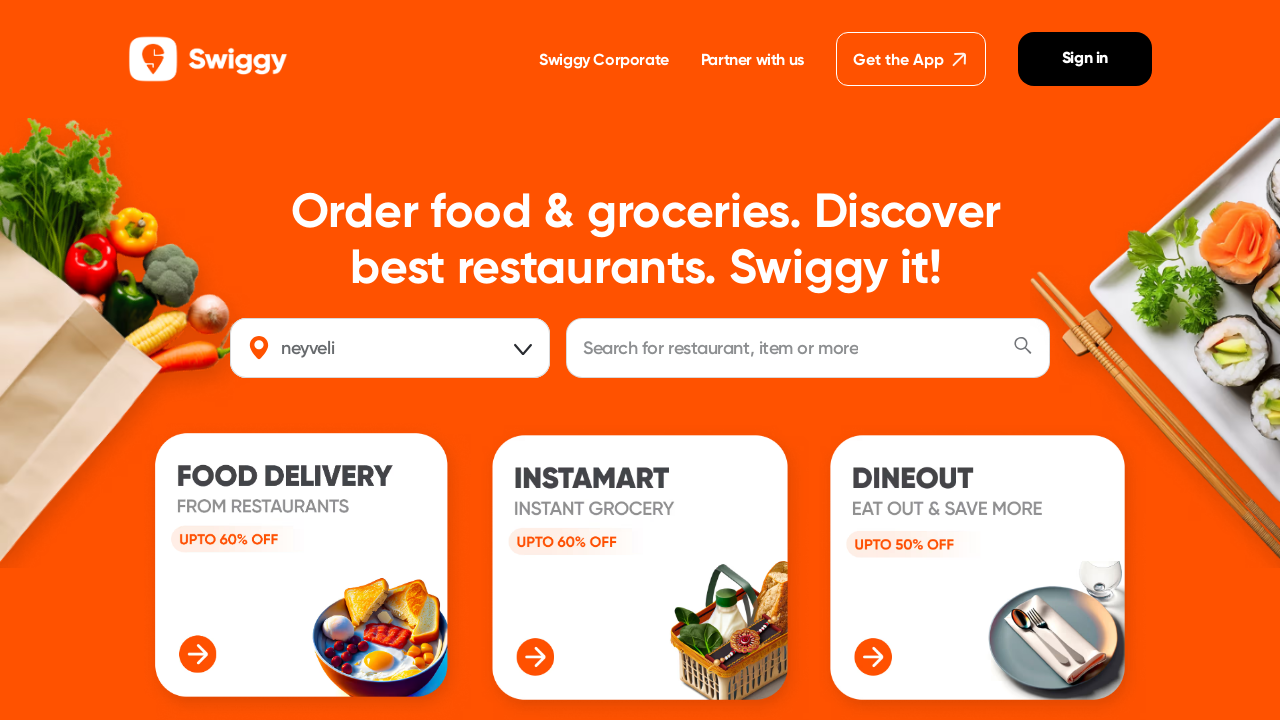

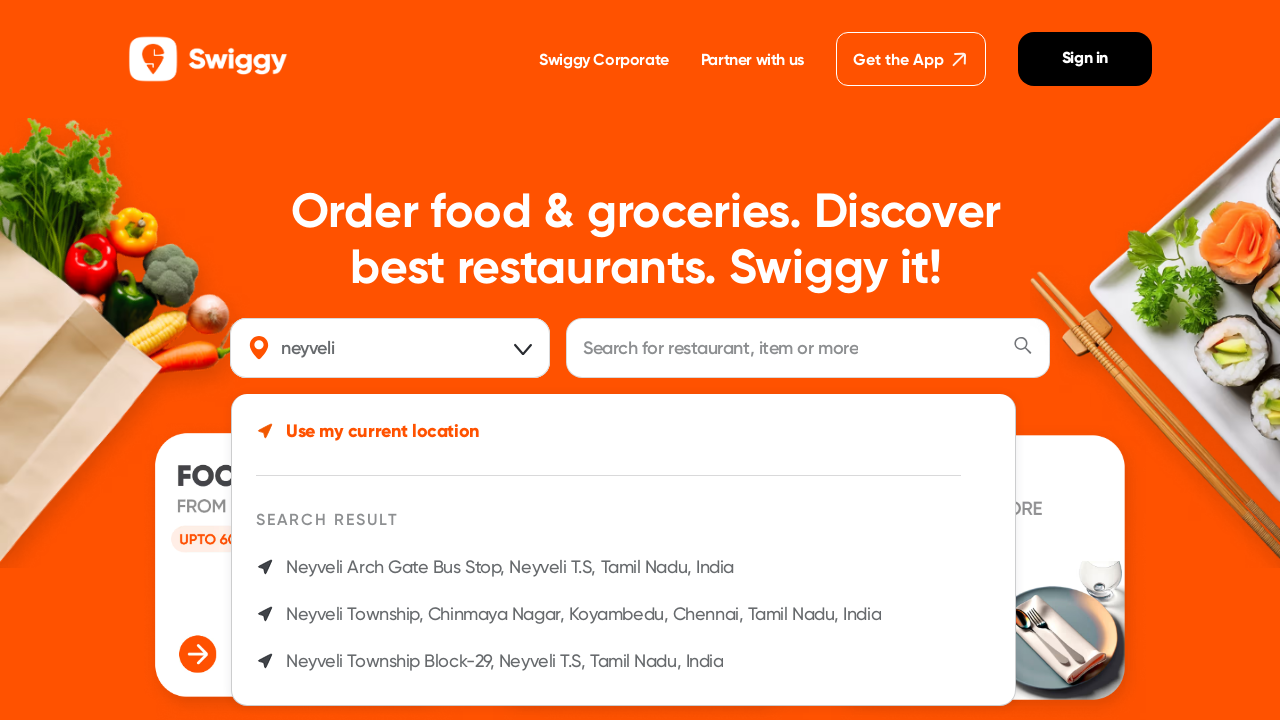